Clicks the "Get started" link to navigate to a new page

Starting URL: https://playwright.dev/

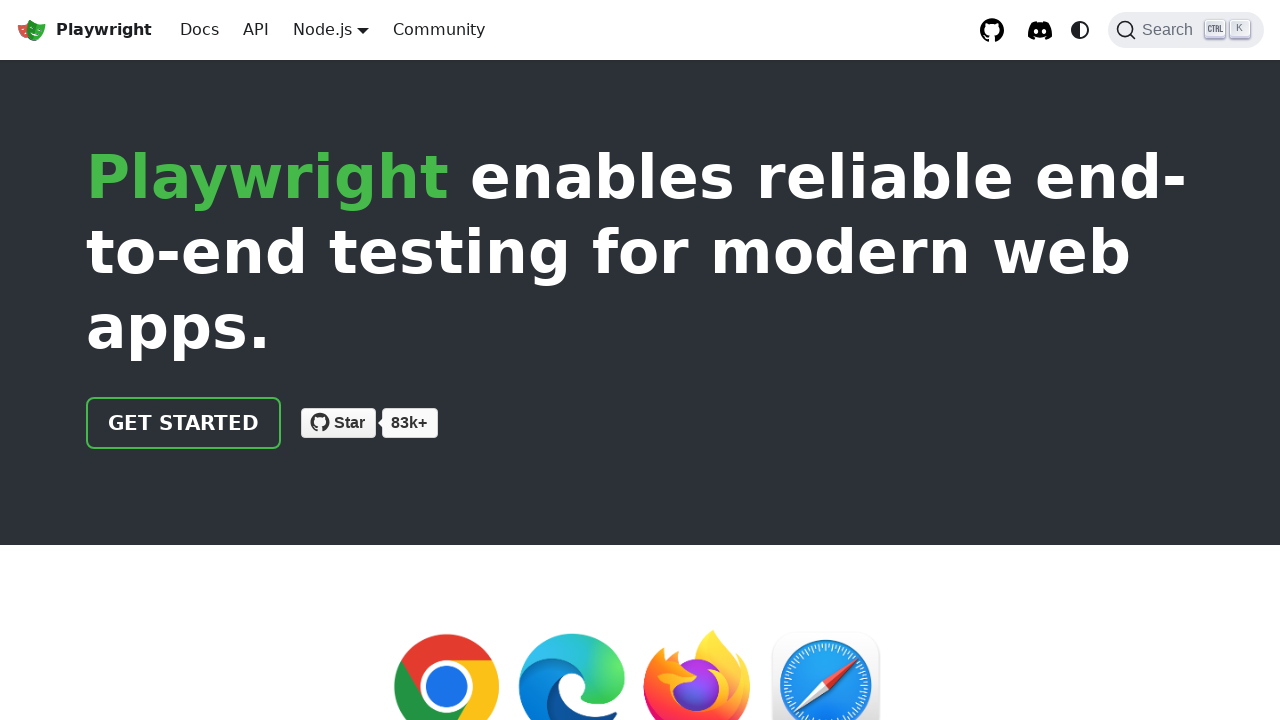

Clicked the 'Get started' link to navigate to a new page at (184, 423) on internal:role=link[name="Get started"i]
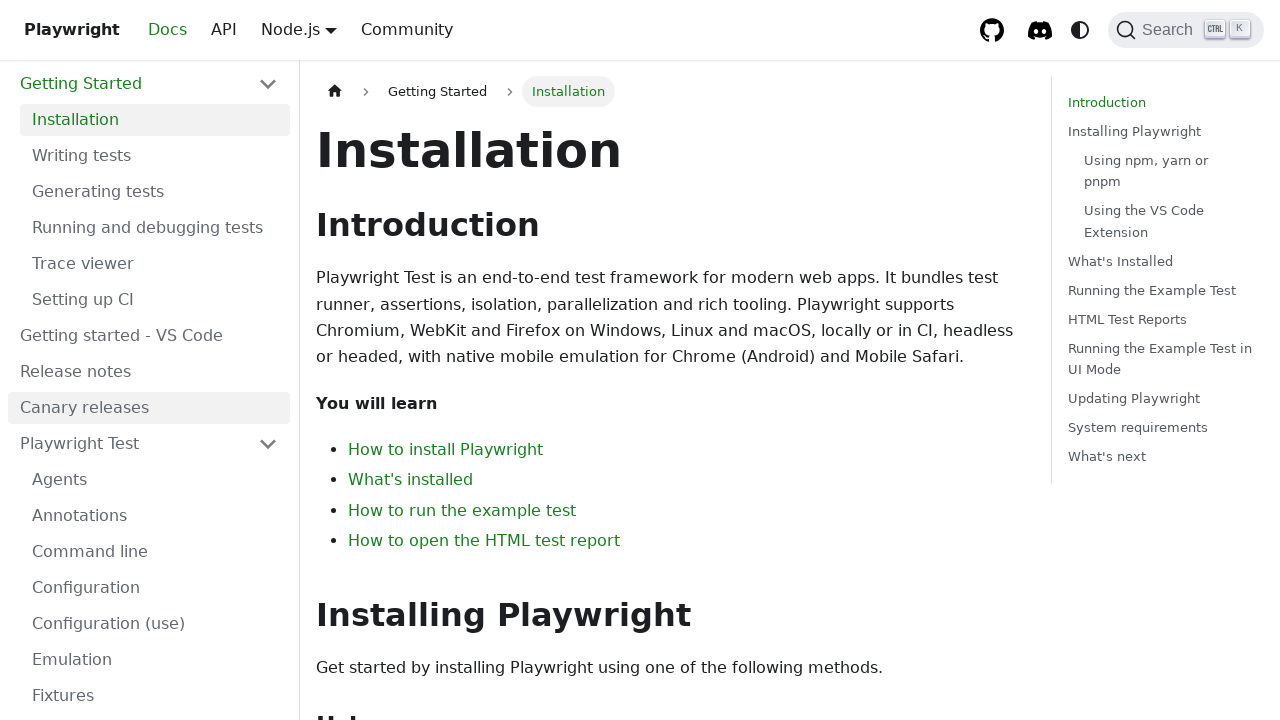

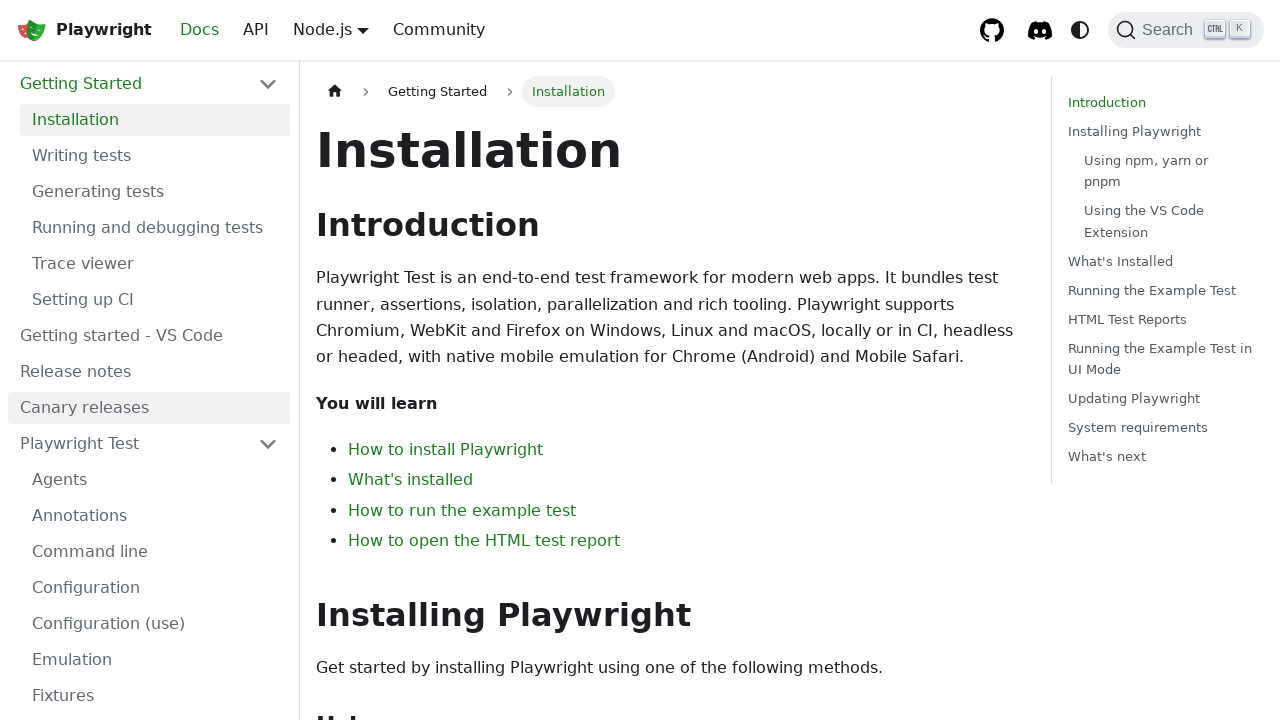